Tests drag and drop functionality by switching to an iframe and dragging a draggable element onto a droppable target on the jQuery UI demo page.

Starting URL: http://jqueryui.com/droppable/

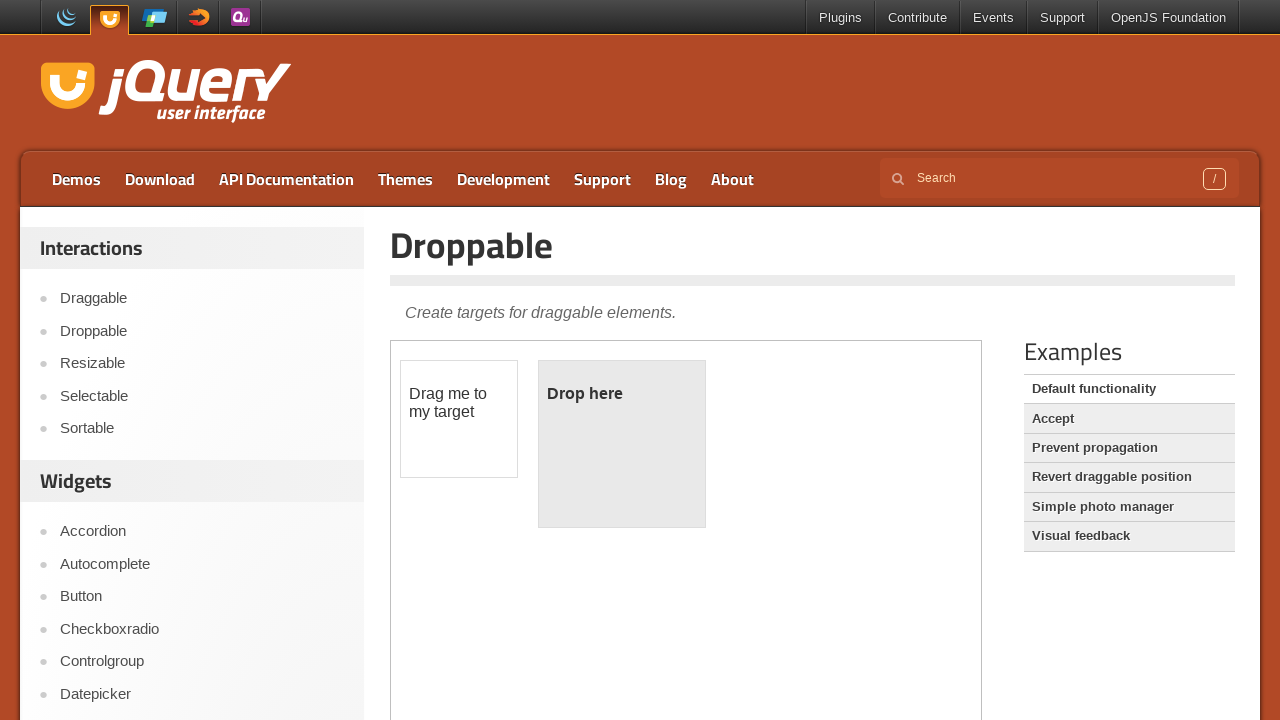

Located iframe containing drag and drop demo
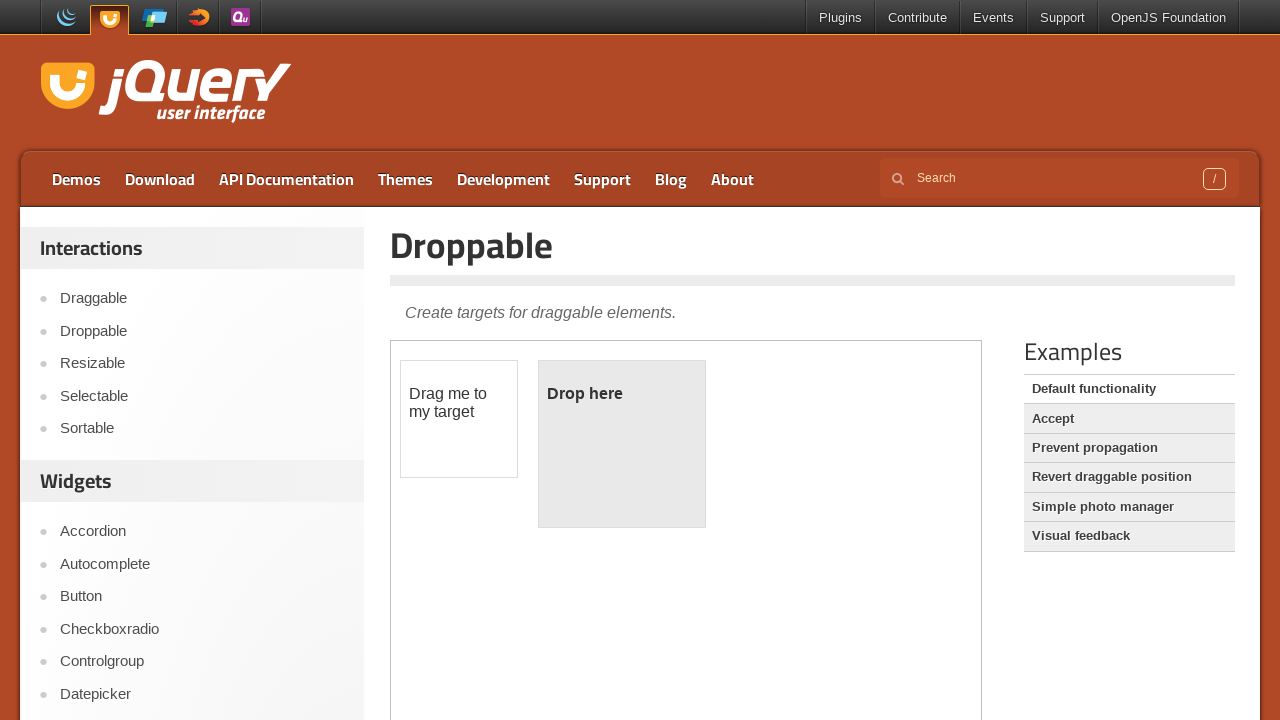

Located draggable element (#draggable) within iframe
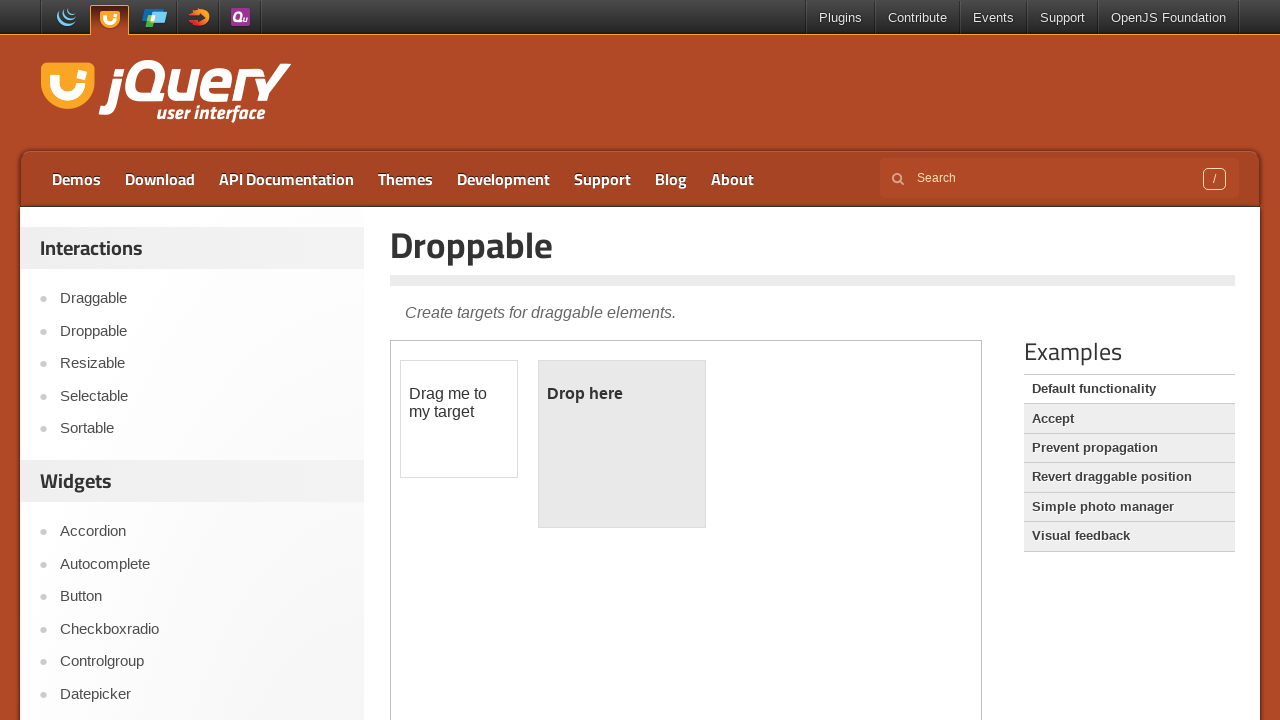

Located droppable target element (#droppable) within iframe
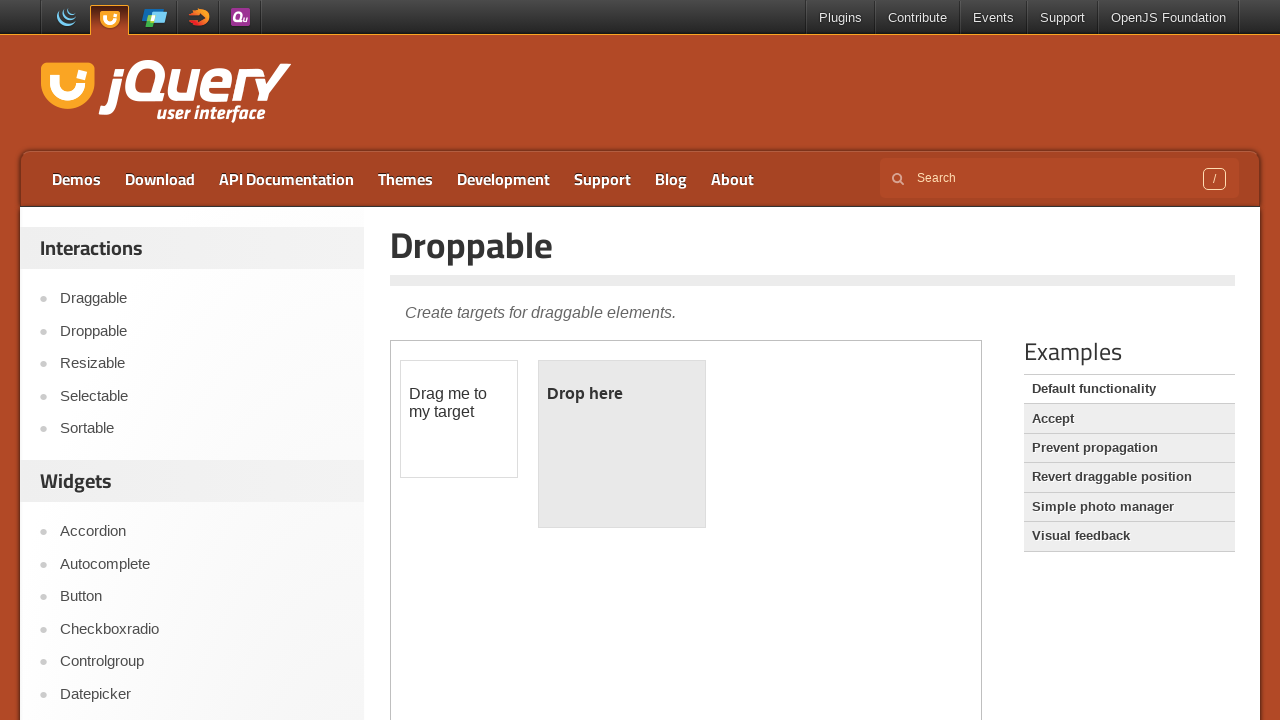

Draggable element is now visible
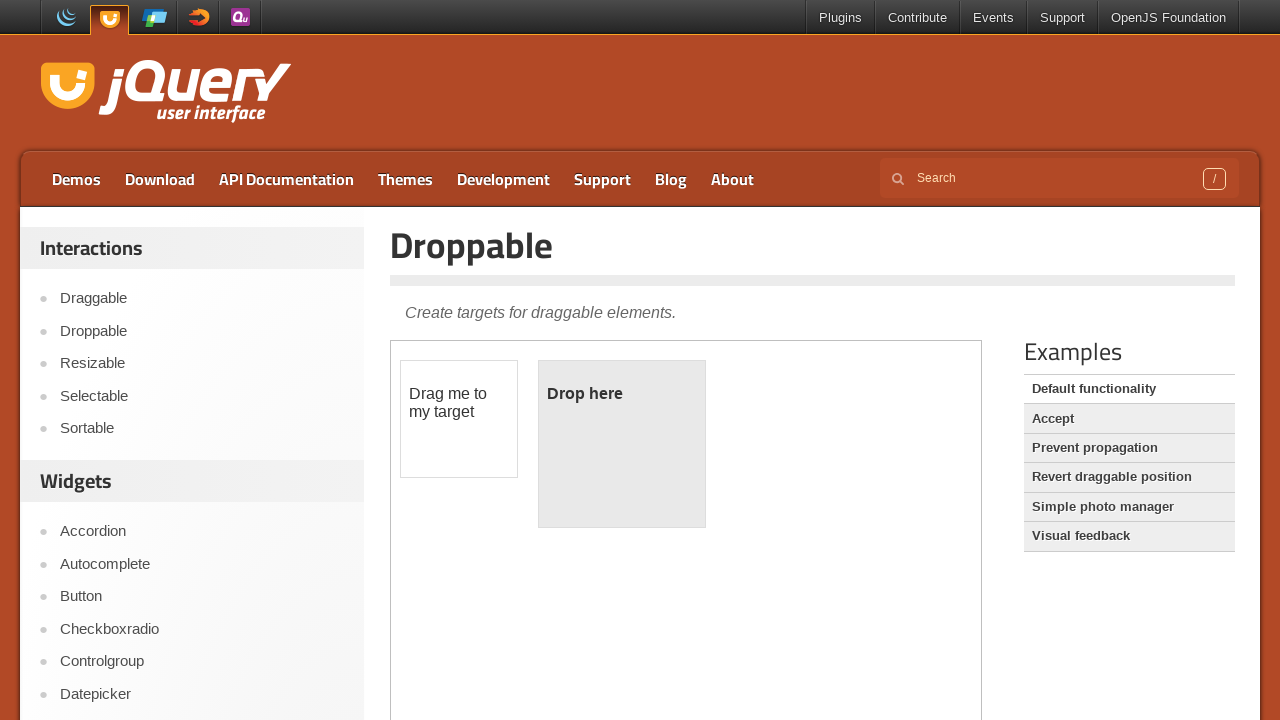

Droppable target element is now visible
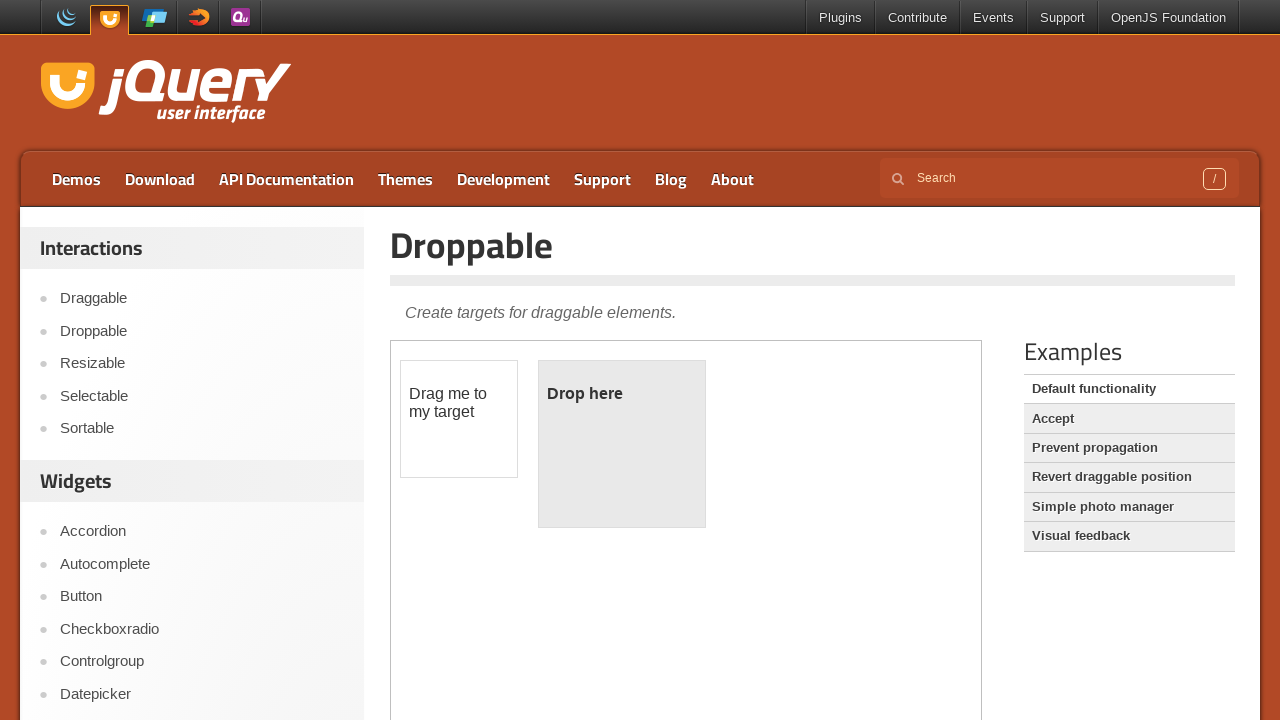

Dragged the draggable element onto the droppable target at (622, 444)
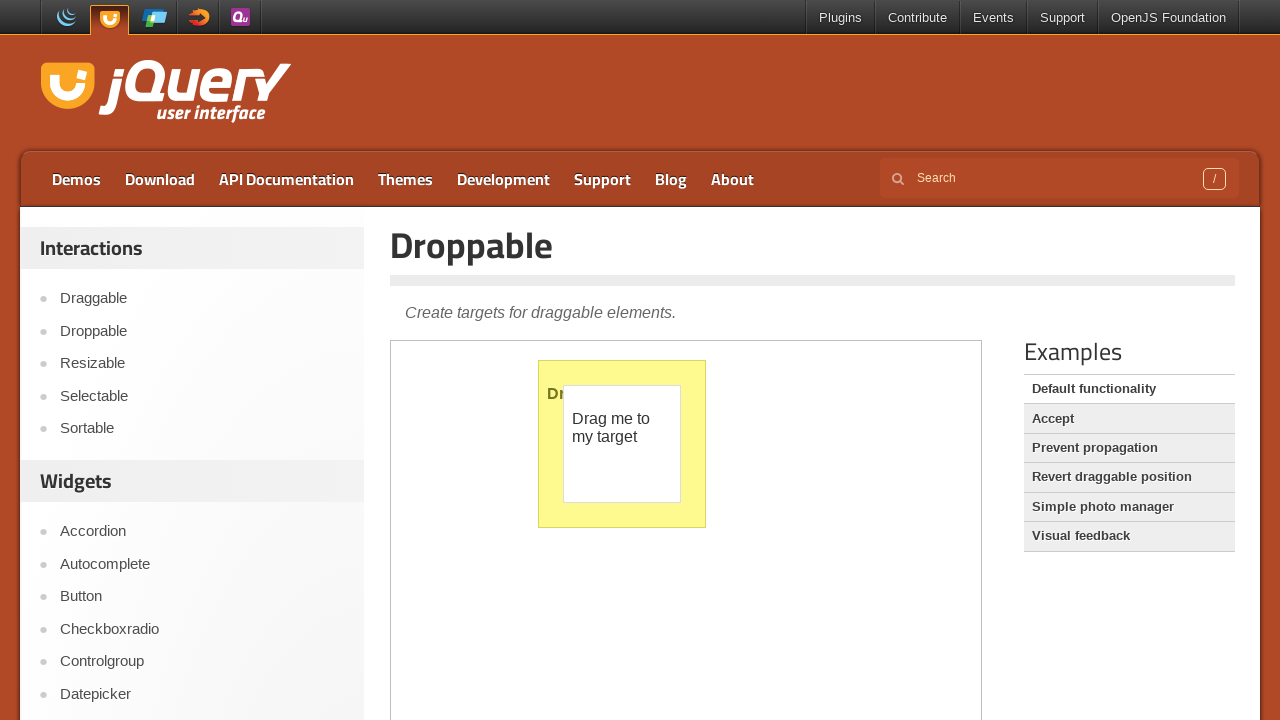

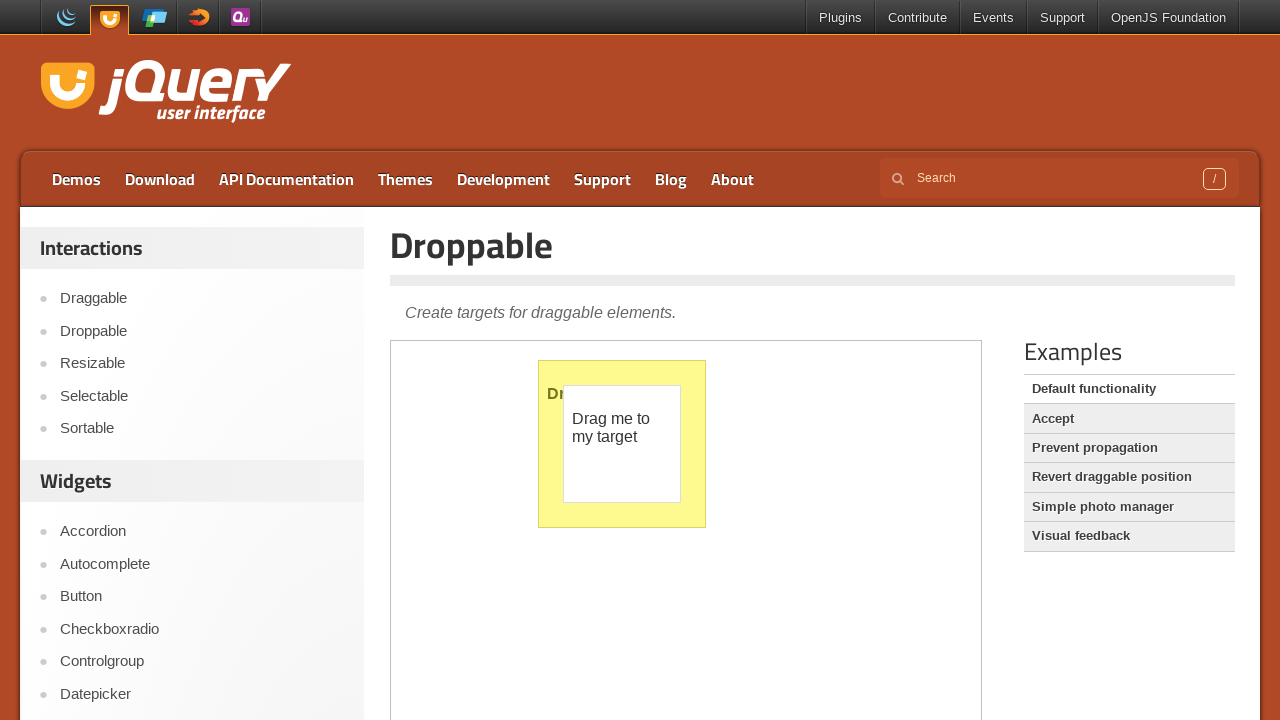